Tests the login form's validation by submitting empty username and password fields and verifying that an error message is displayed

Starting URL: https://www.saucedemo.com/

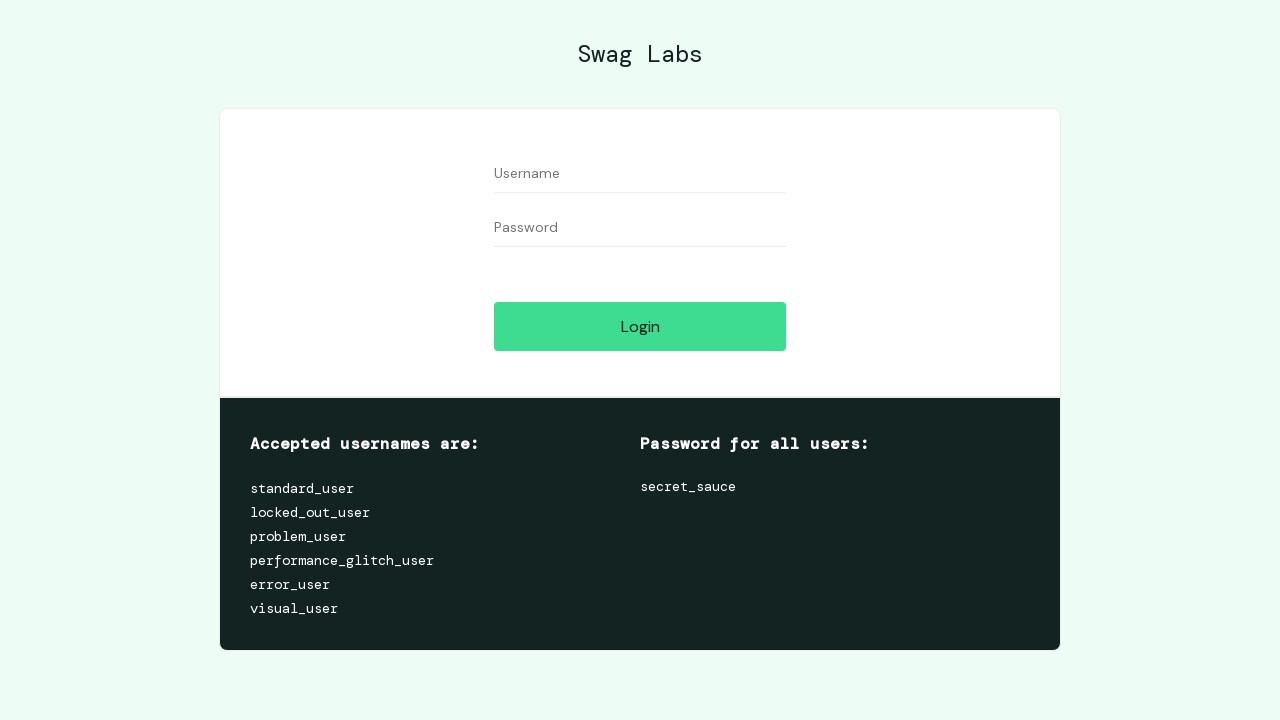

Filled username field with empty value on form #user-name
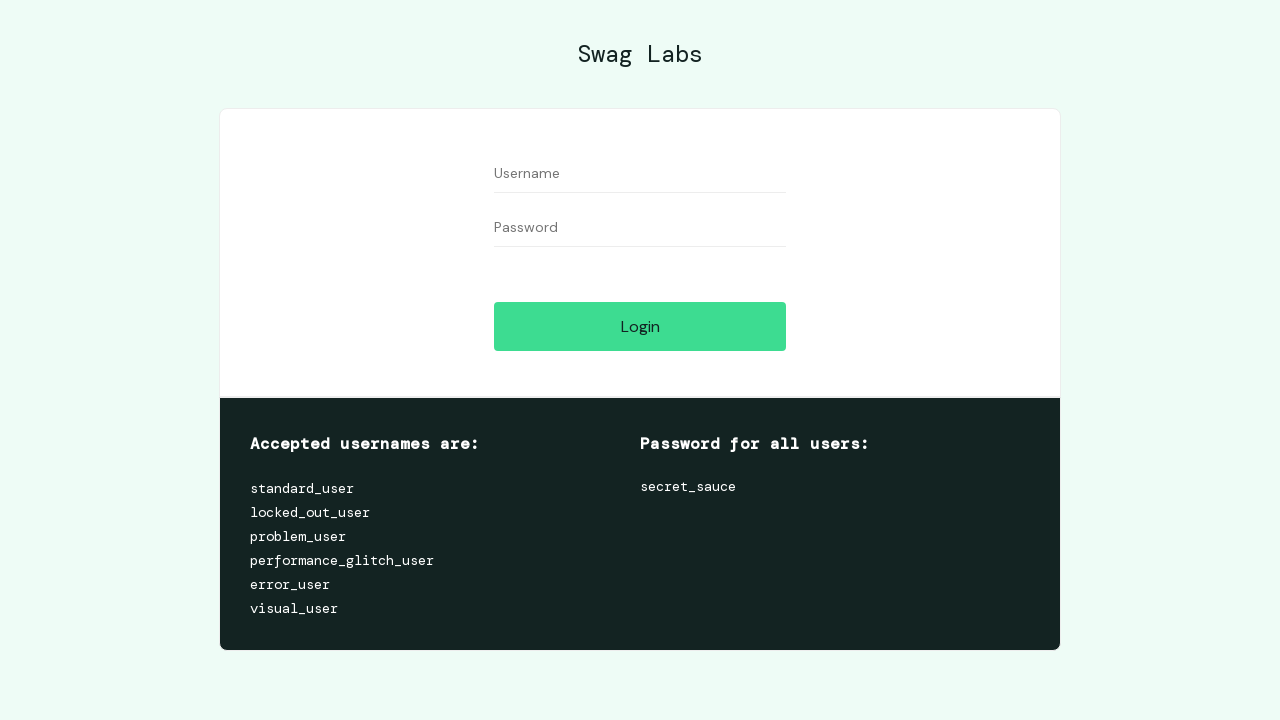

Filled password field with empty value on form #password
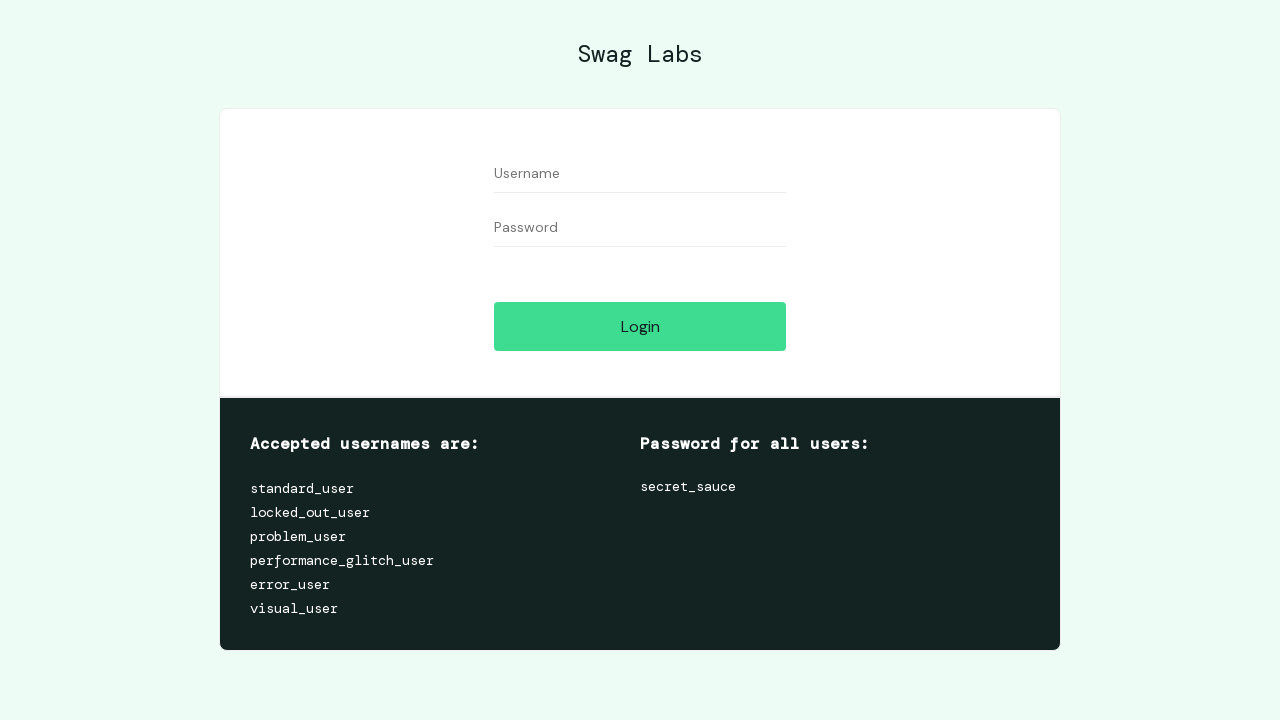

Clicked login button with empty credentials at (640, 326) on form #login-button
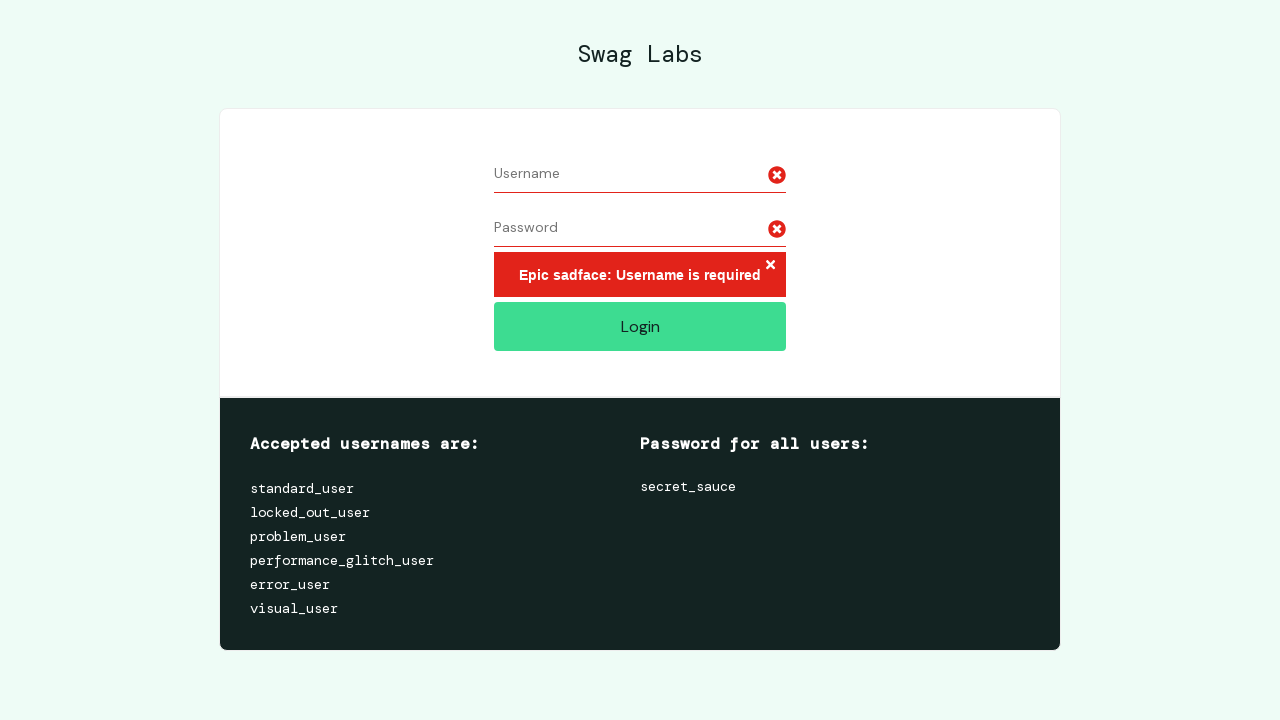

Error message 'Epic sadface: Username is required' appeared
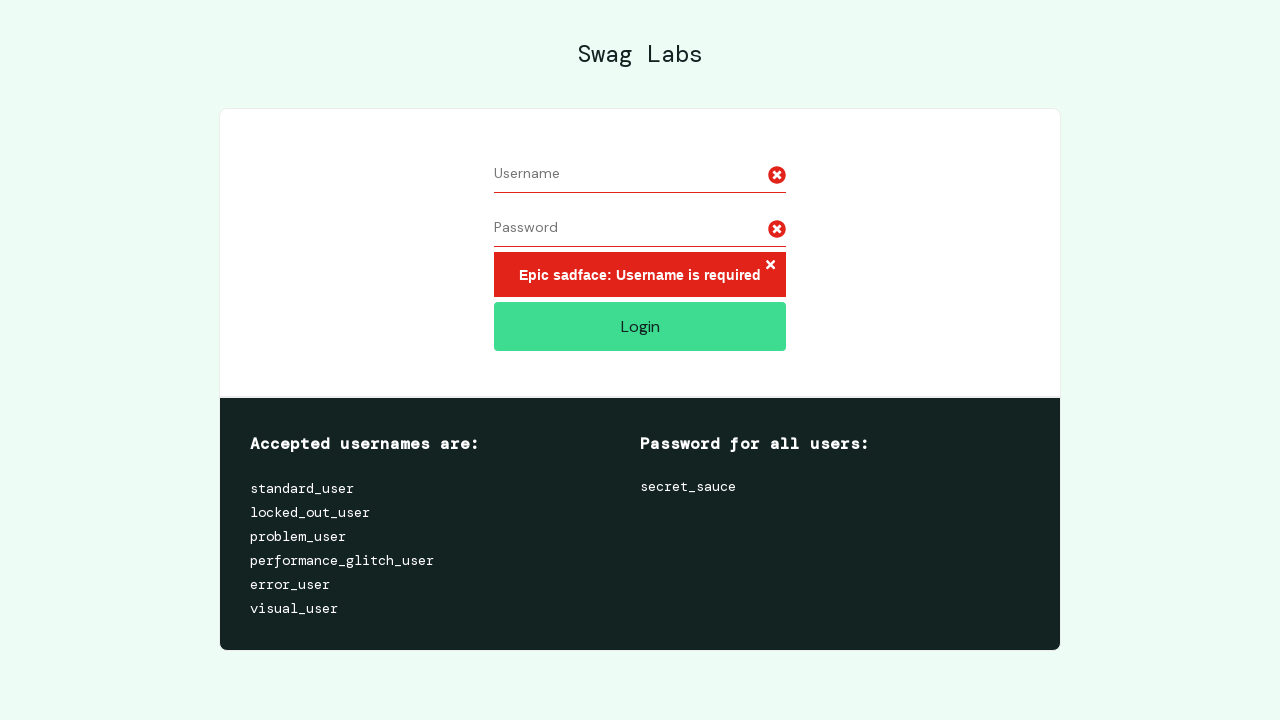

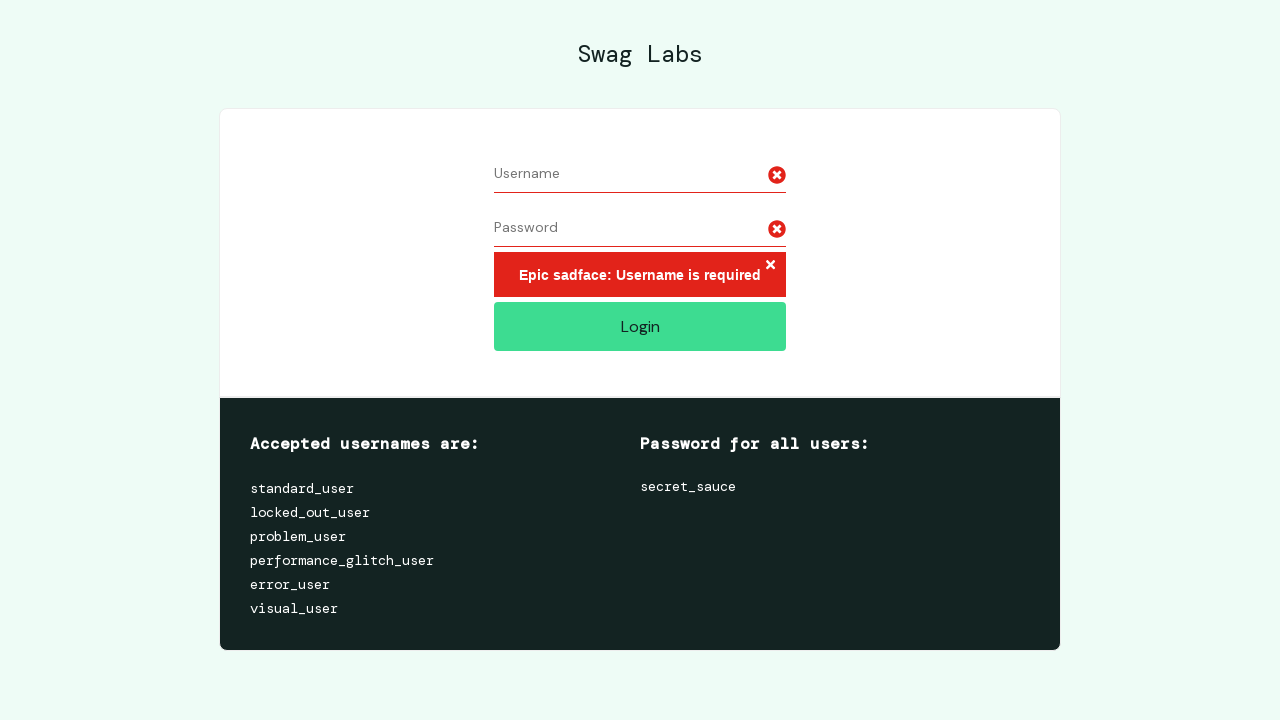